Tests adding multiple vegetables (Cucumber, Brocolli, Beetroot) to a shopping cart by iterating through product listings and clicking the ADD TO CART button for matching items

Starting URL: https://rahulshettyacademy.com/seleniumPractise/

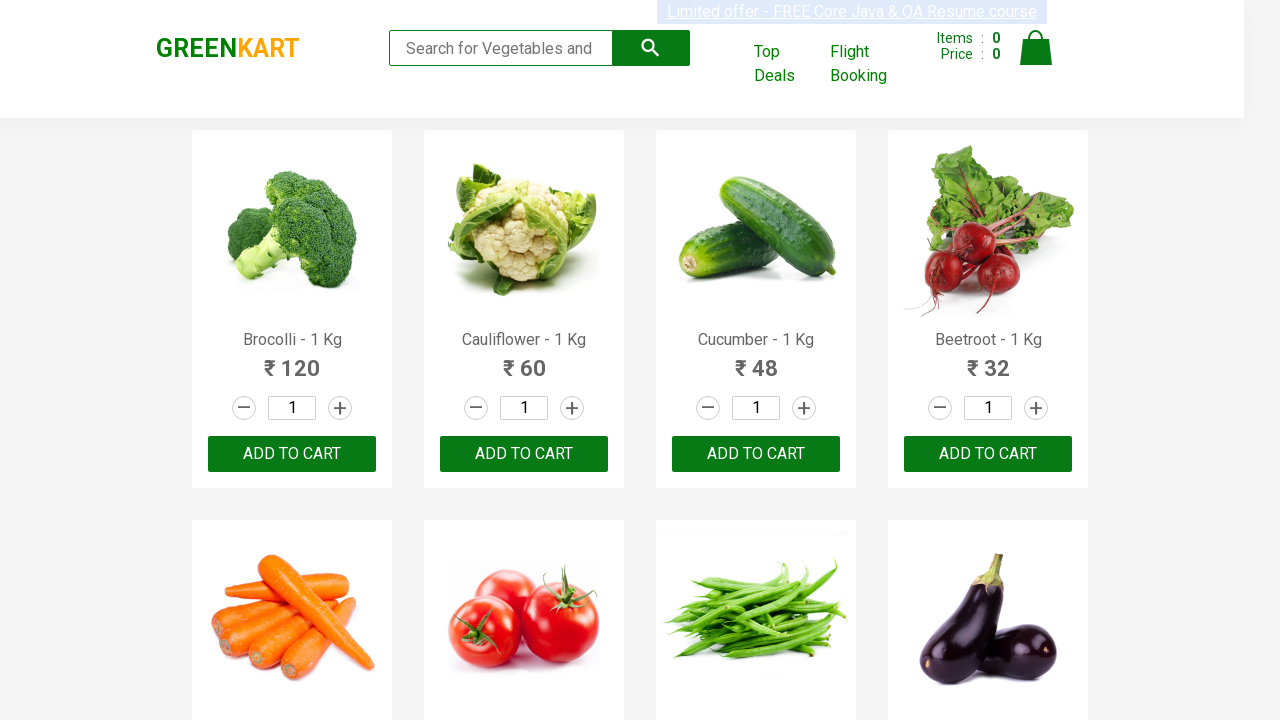

Waited for product listings to load
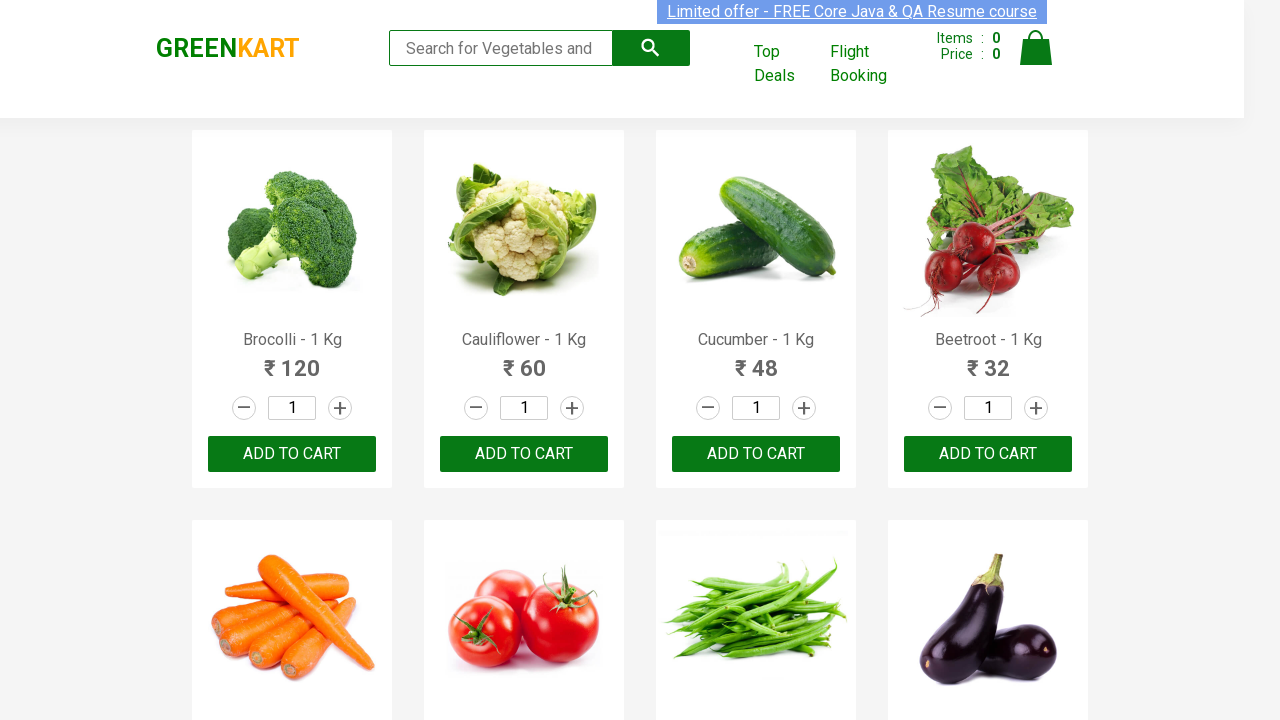

Retrieved all product name elements
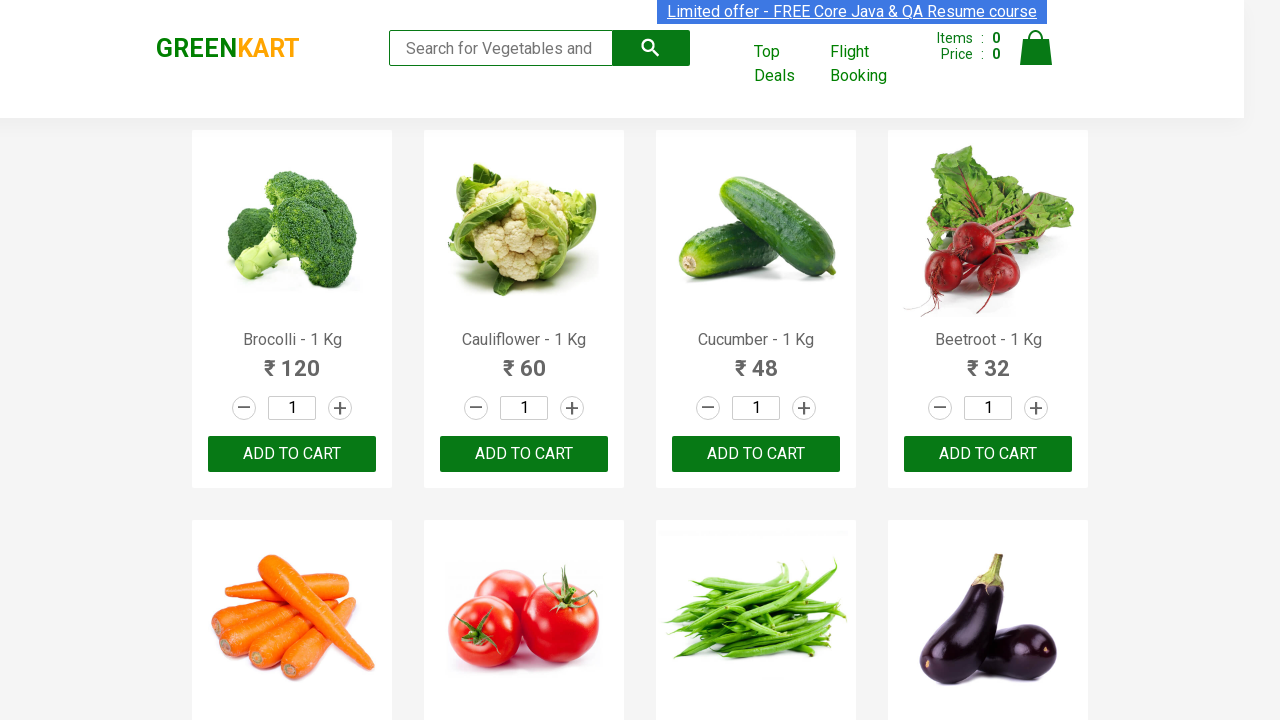

Retrieved all ADD TO CART buttons
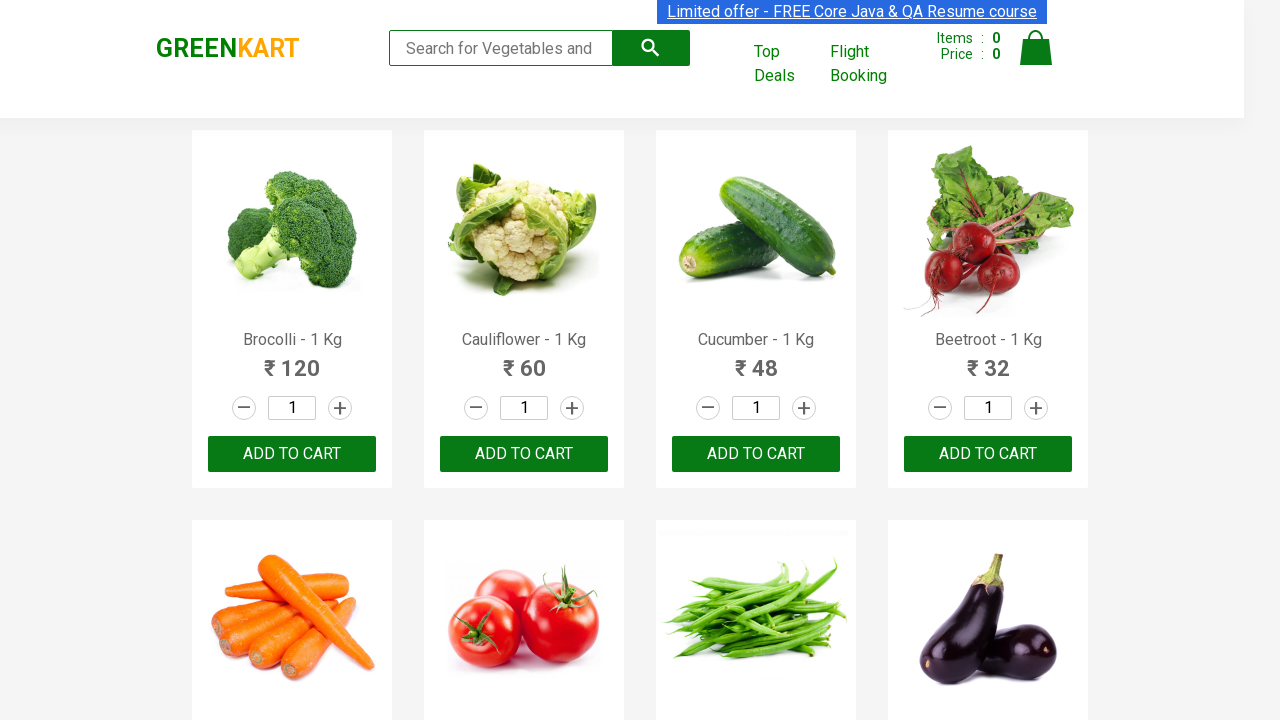

Clicked ADD TO CART button for Brocolli
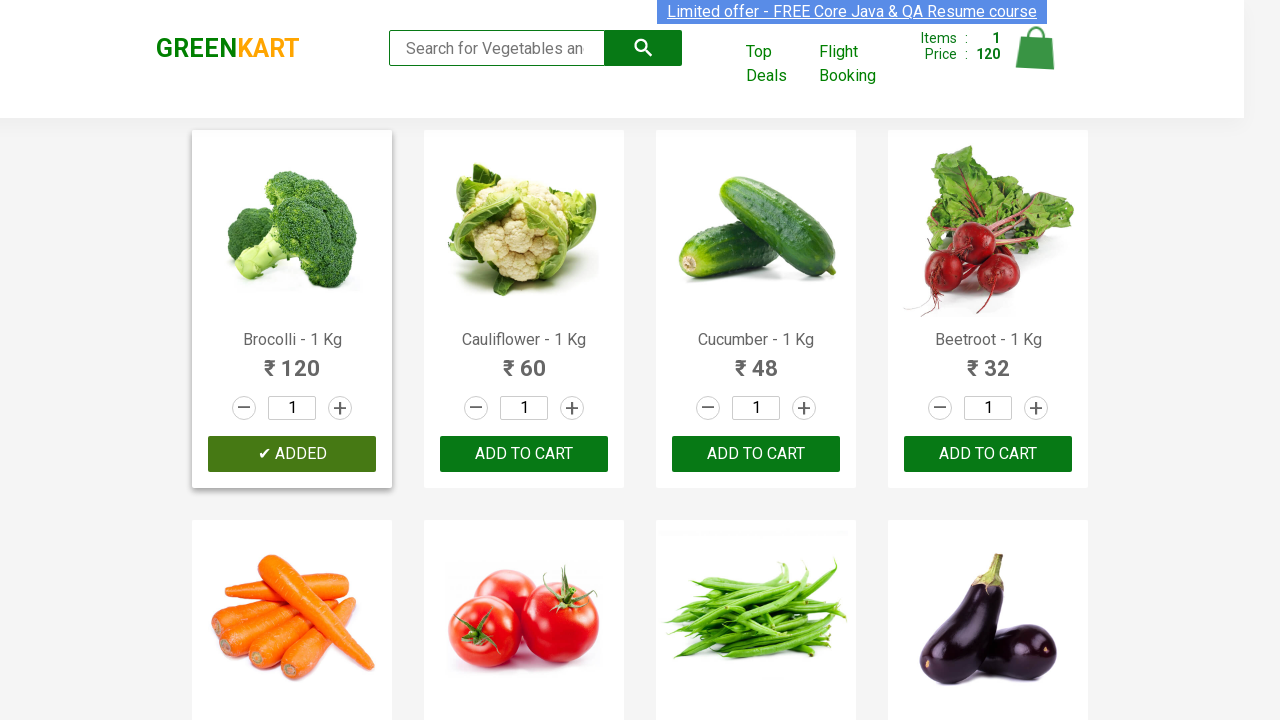

Waited for cart to update after adding Brocolli
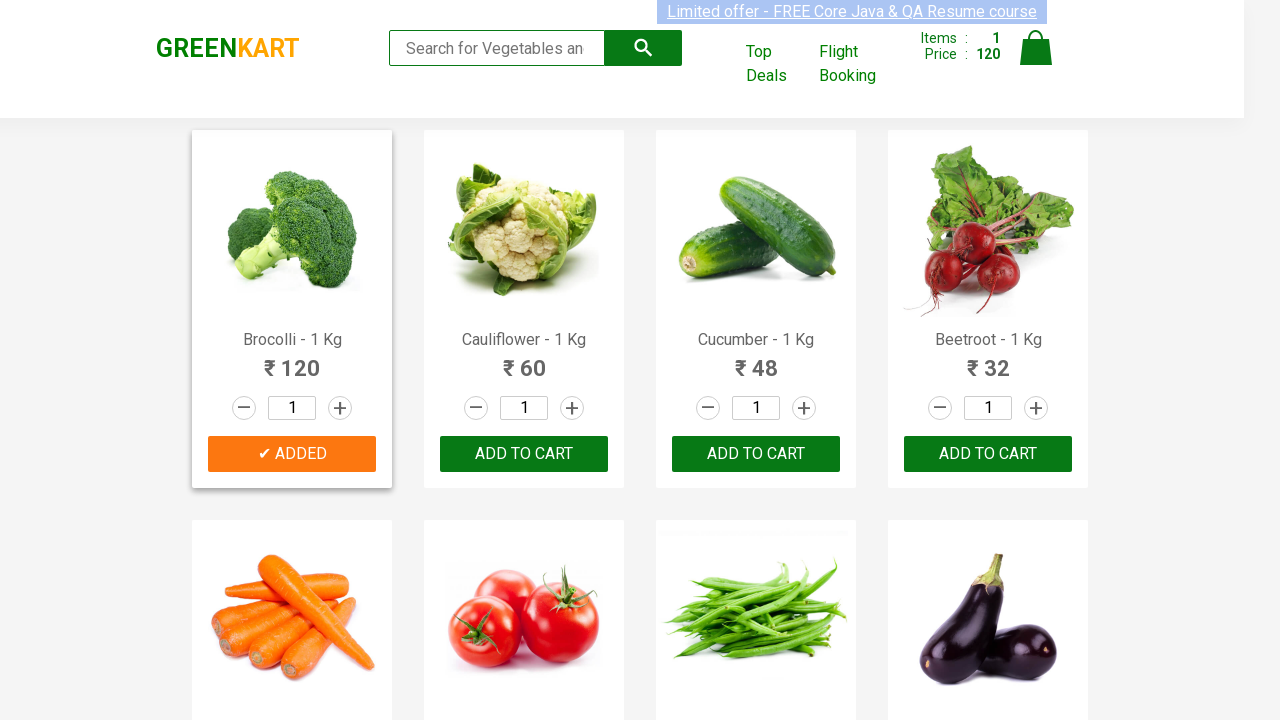

Clicked ADD TO CART button for Cucumber
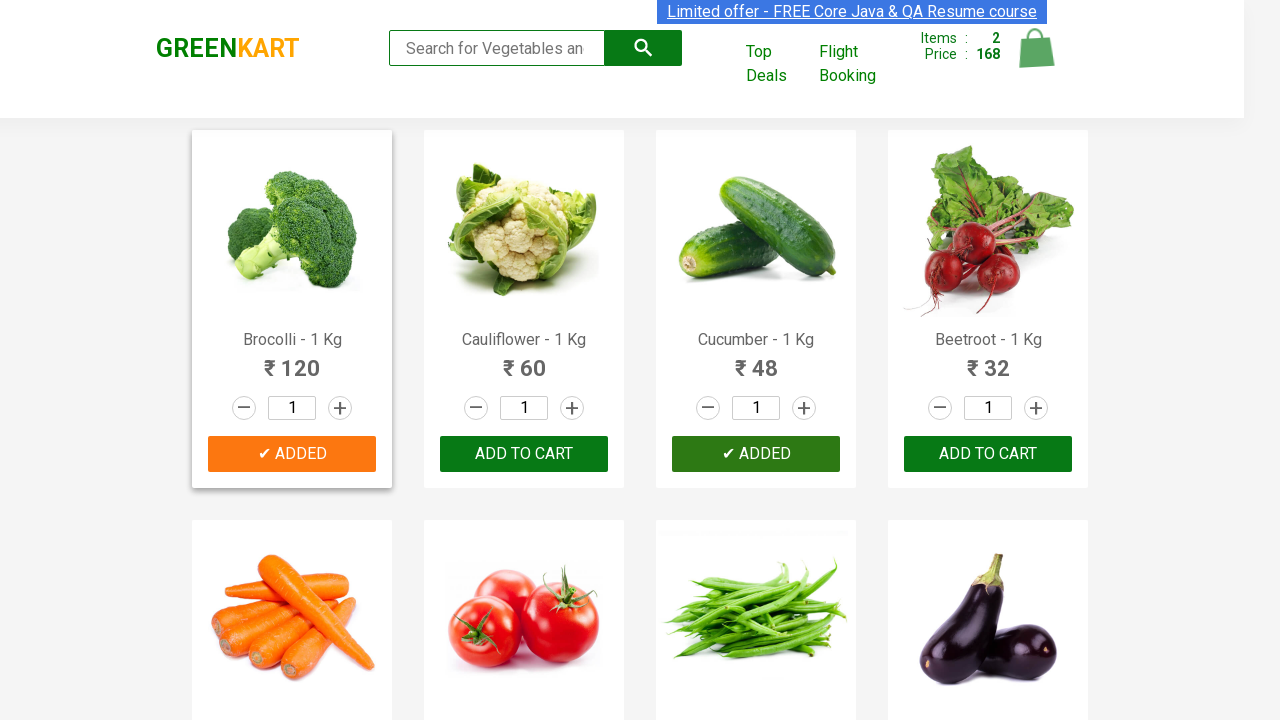

Waited for cart to update after adding Cucumber
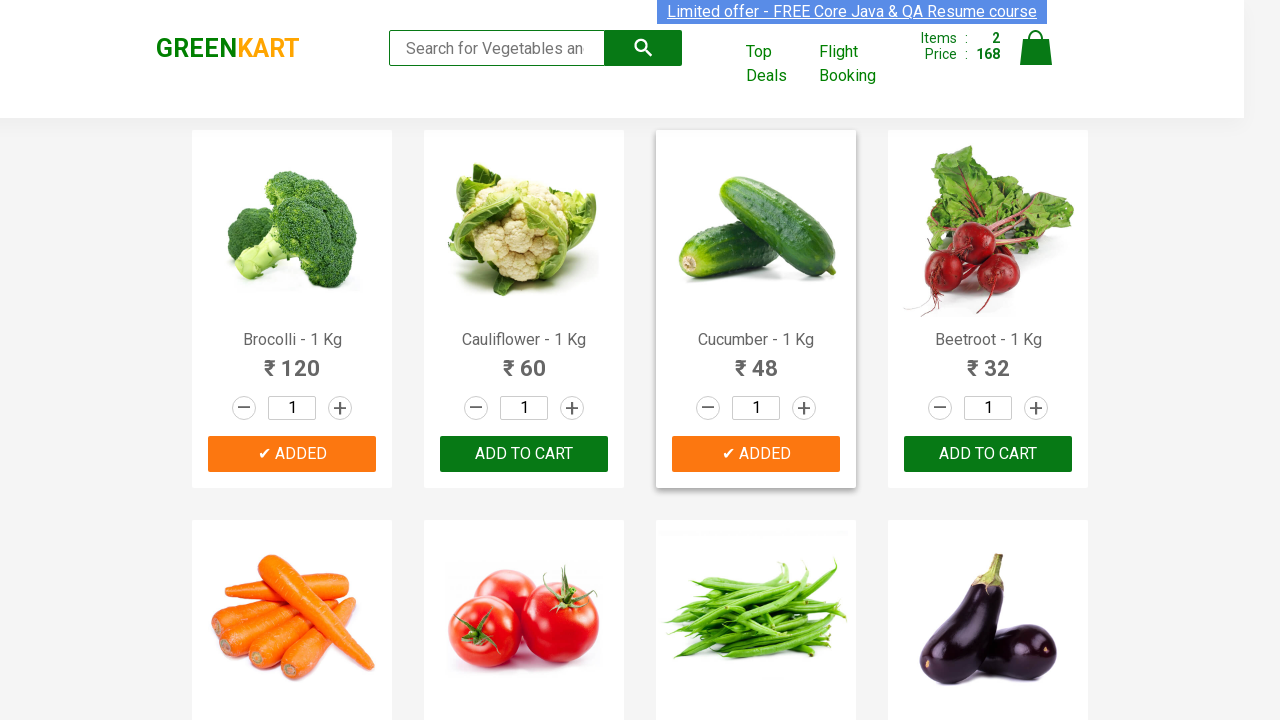

Clicked ADD TO CART button for Beetroot
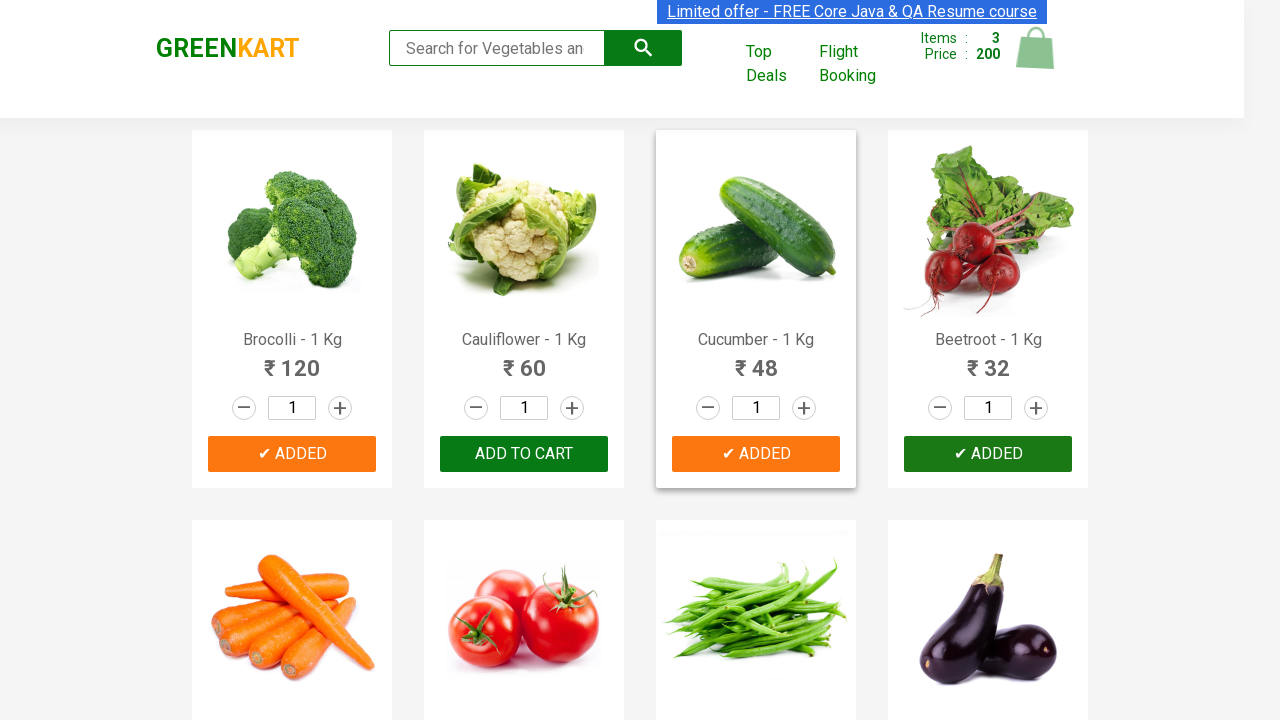

Waited for cart to update after adding Beetroot
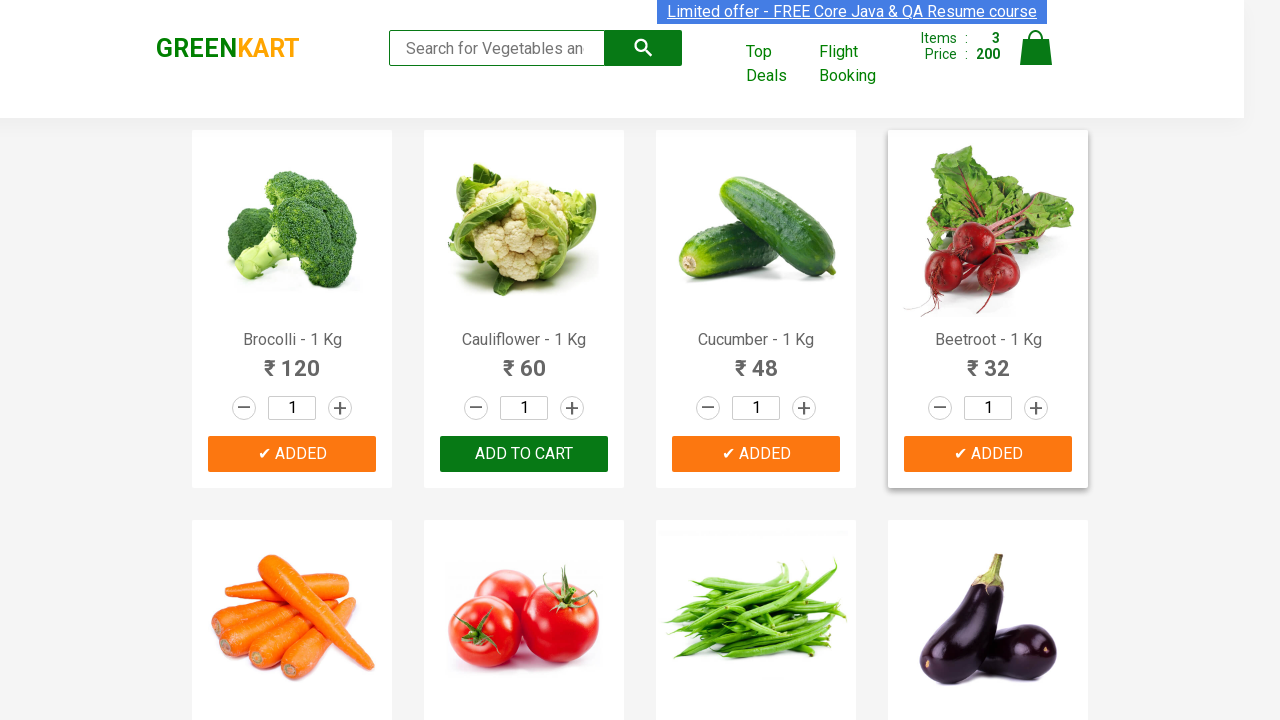

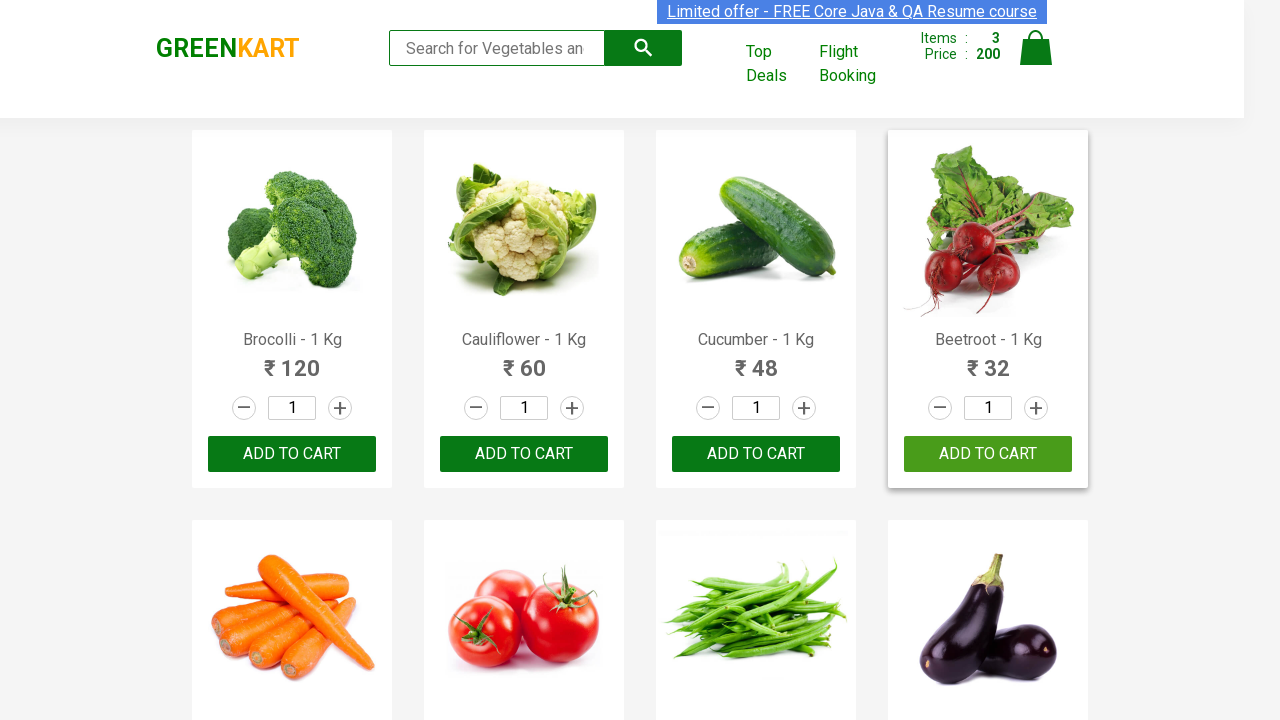